Tests checkbox functionality on an HTML forms tutorial page by clicking two checkboxes and verifying their state

Starting URL: https://echoecho.com/htmlforms09.htm

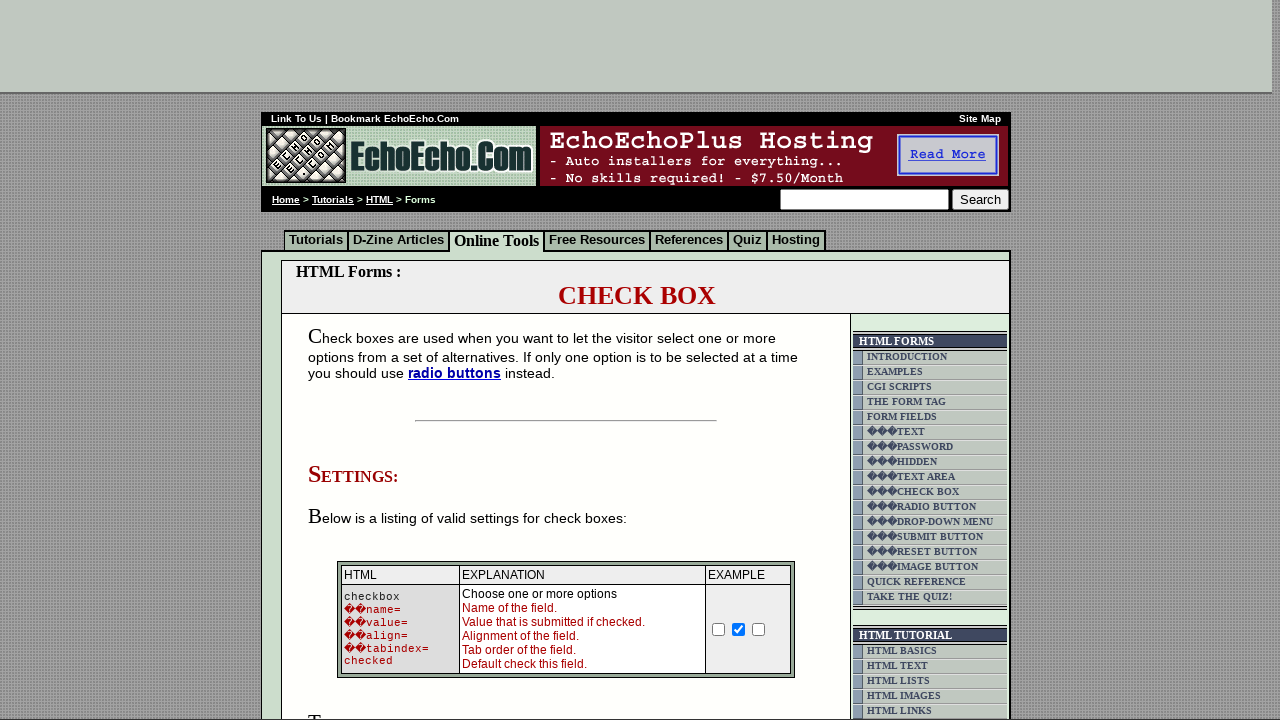

Clicked first checkbox at (354, 360) on xpath=/html/body/div[2]/table[9]/tbody/tr/td[4]/table/tbody/tr/td/div/span/form/
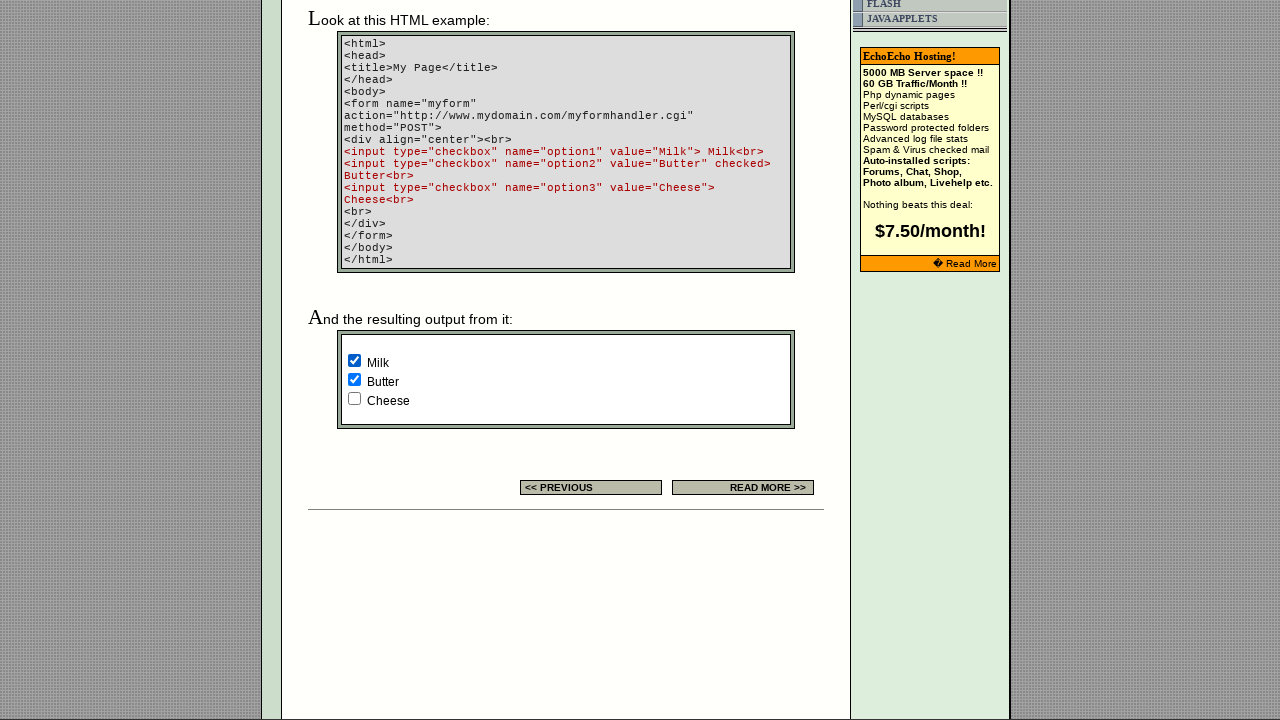

Clicked second checkbox at (354, 380) on xpath=/html/body/div[2]/table[9]/tbody/tr/td[4]/table/tbody/tr/td/div/span/form/
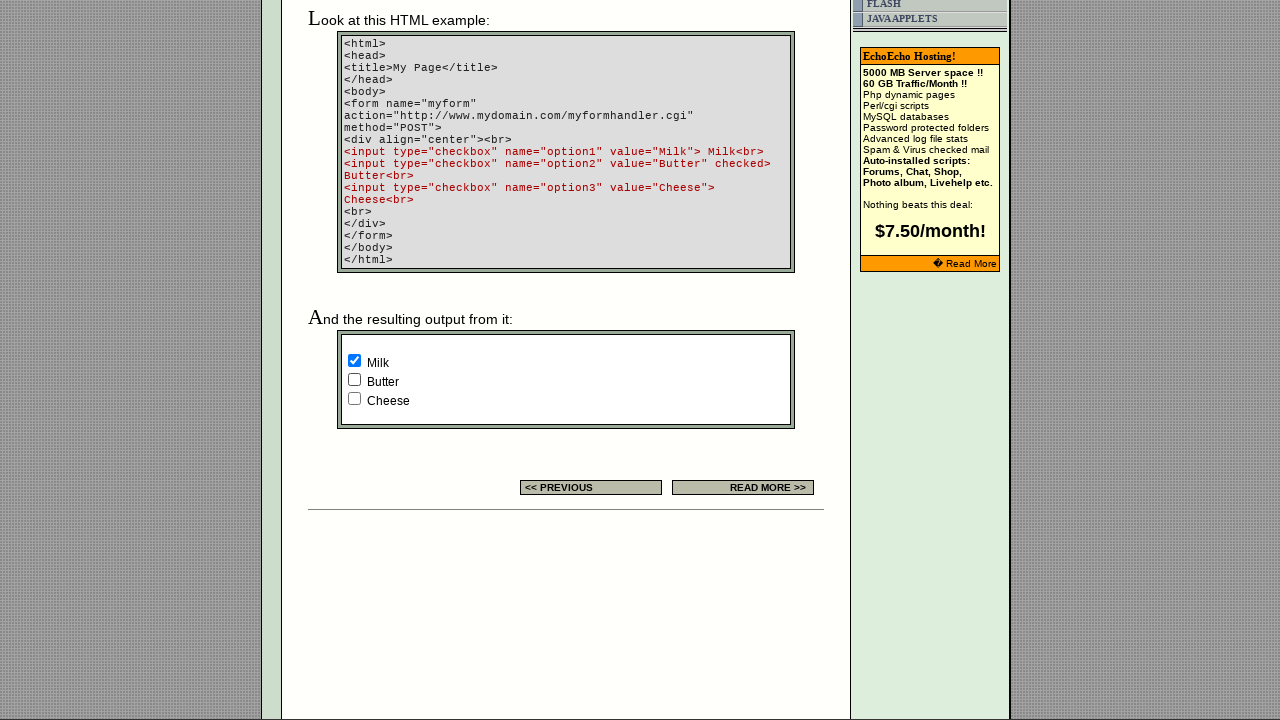

Checkboxes container is visible and ready
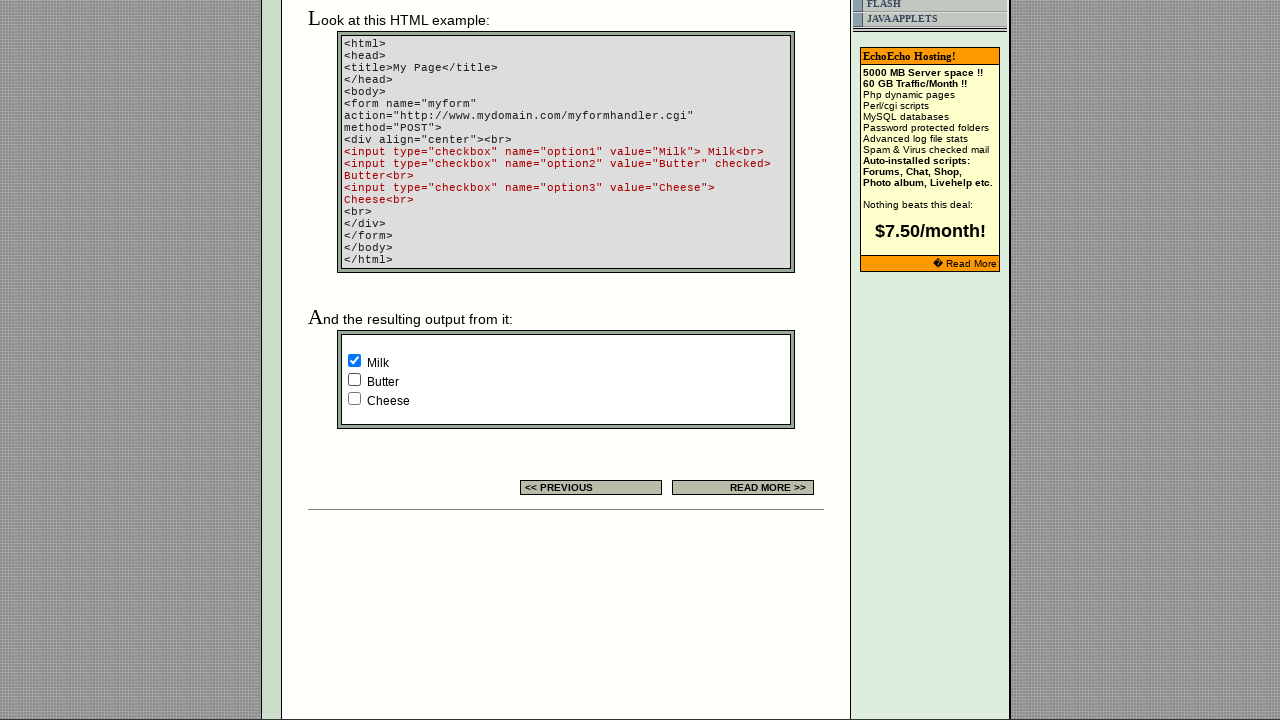

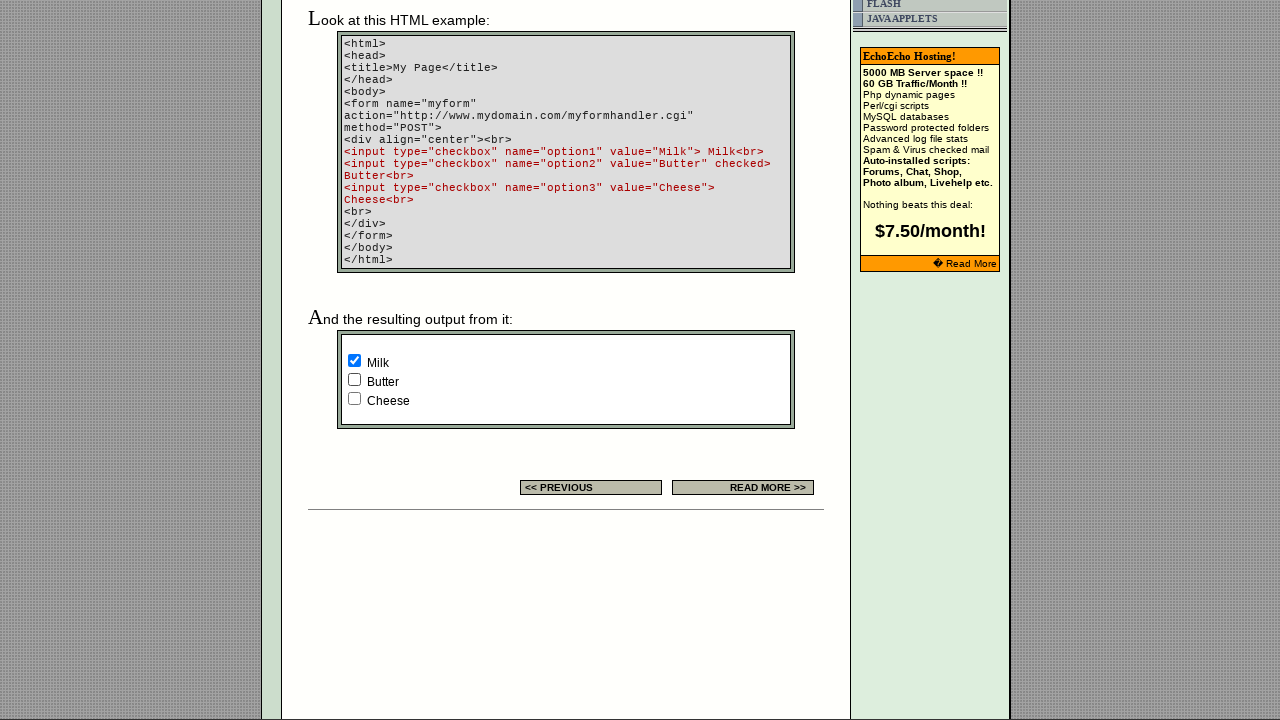